Tests Bootstrap dropdown functionality by selecting multiple countries sequentially (India, Denmark, South Africa) using a reusable selection pattern

Starting URL: https://www.lambdatest.com/selenium-playground/jquery-dropdown-search-demo

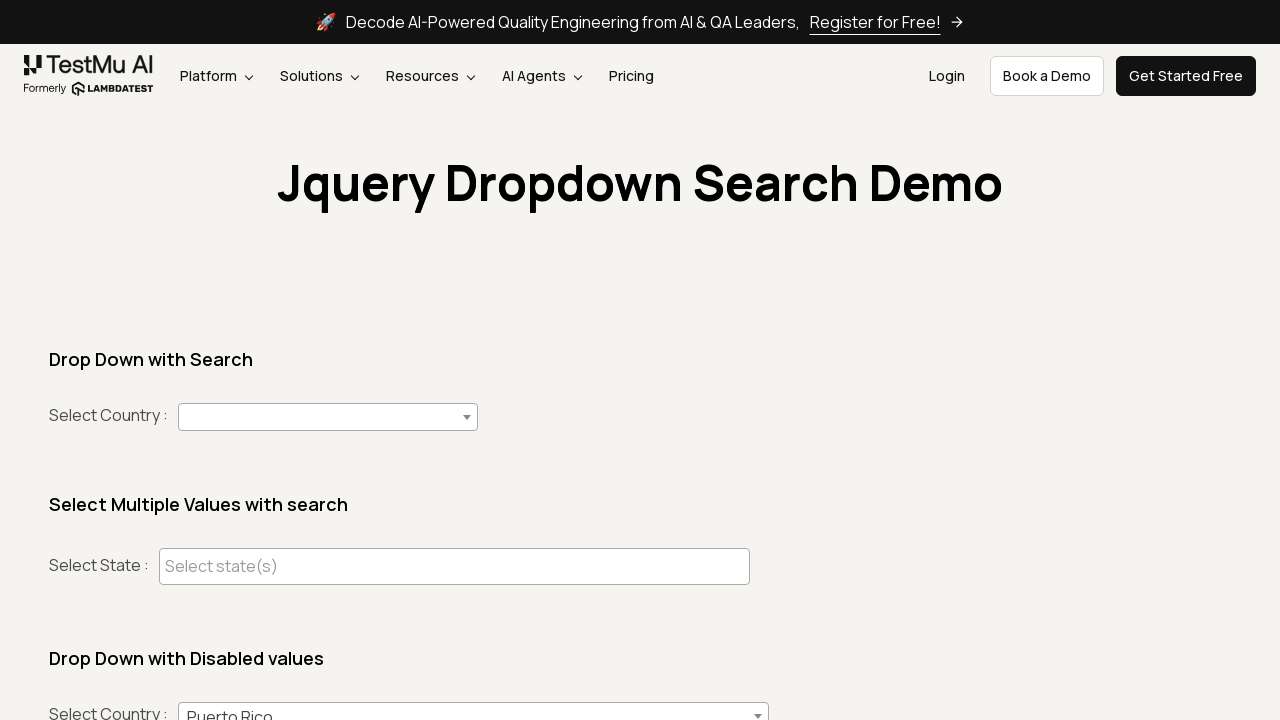

Clicked country dropdown to open it at (328, 417) on #country+span
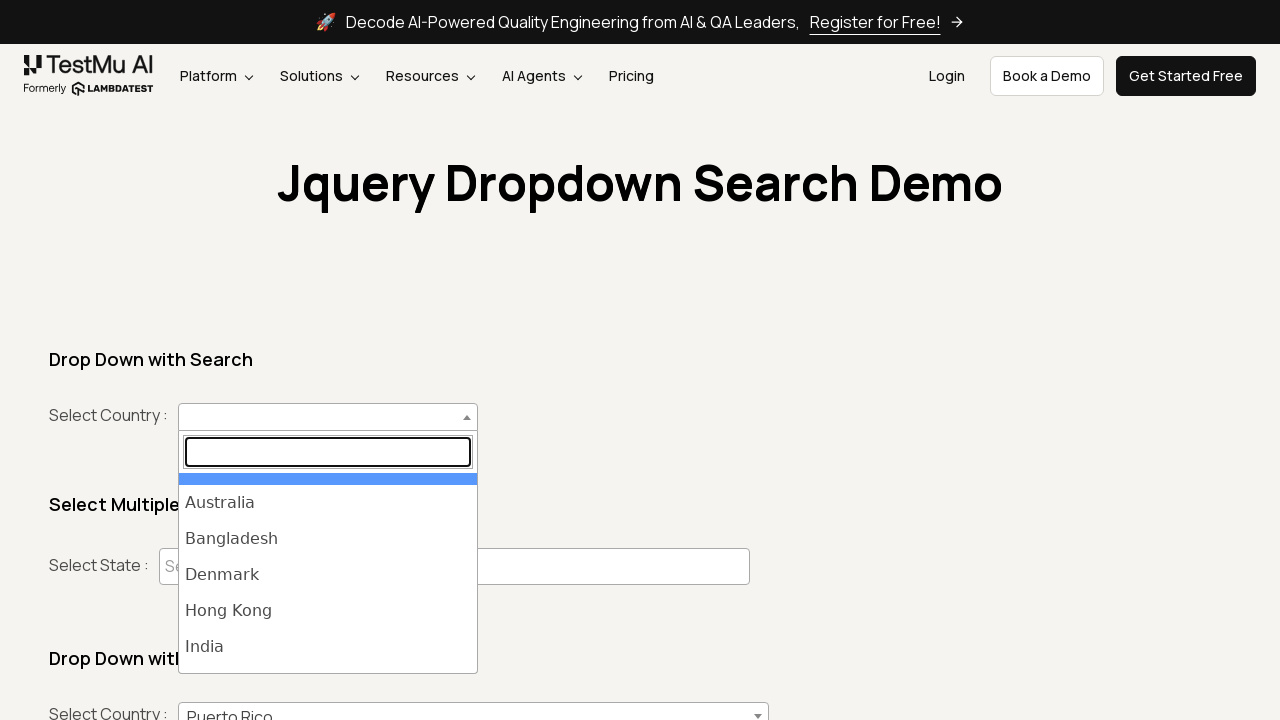

Selected India from the dropdown list at (328, 647) on ul#select2-country-results >> li >> internal:has-text="India"i
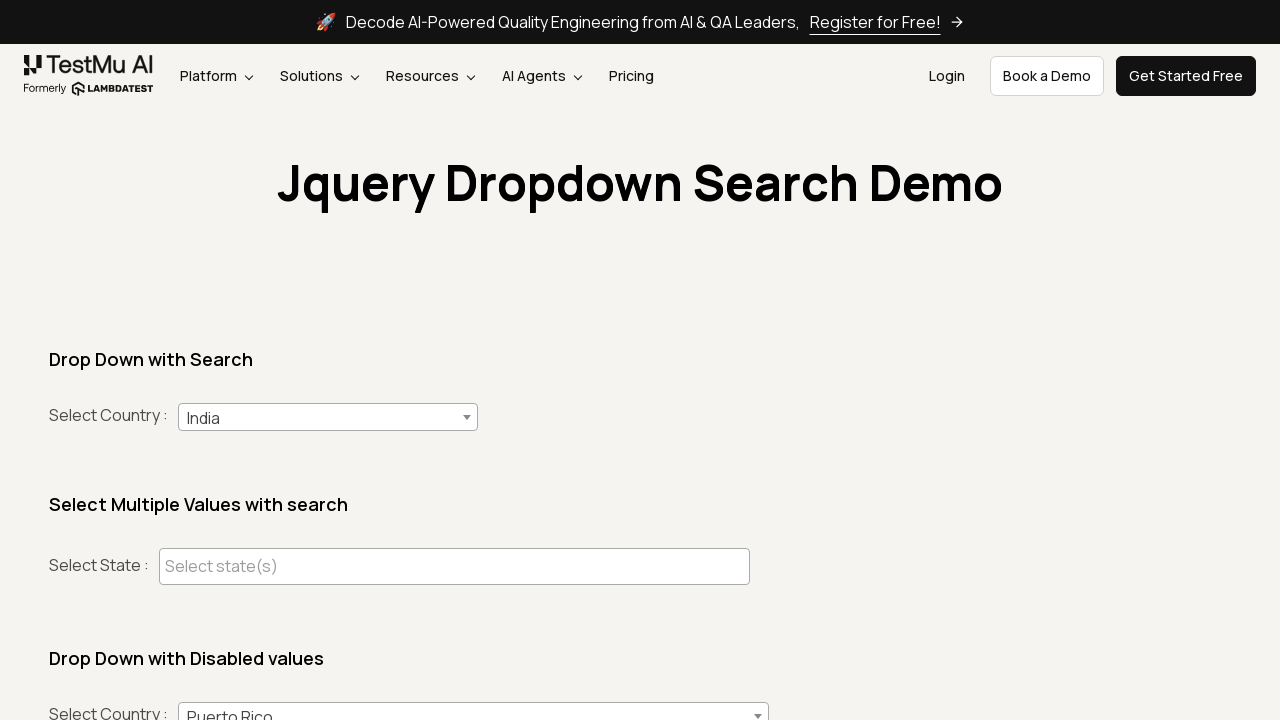

Clicked country dropdown to open it at (328, 417) on #country+span
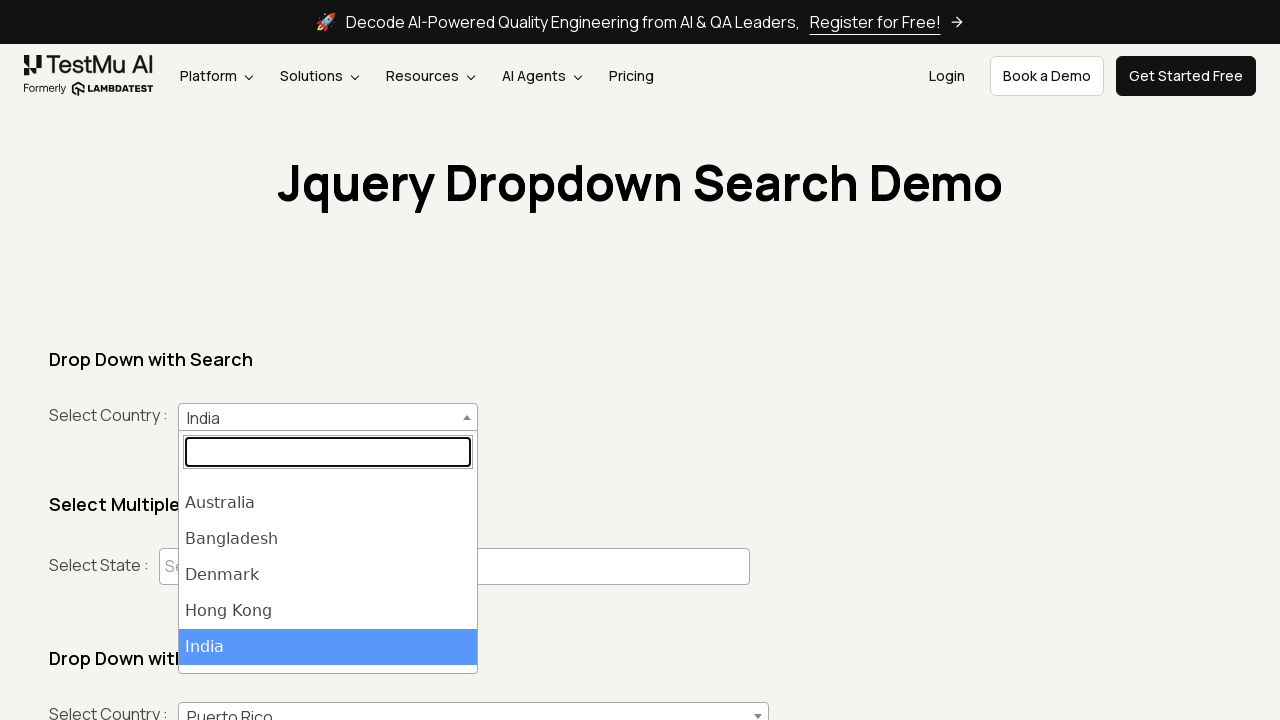

Selected Denmark from the dropdown list at (328, 575) on ul#select2-country-results >> li >> internal:has-text="Denmark"i
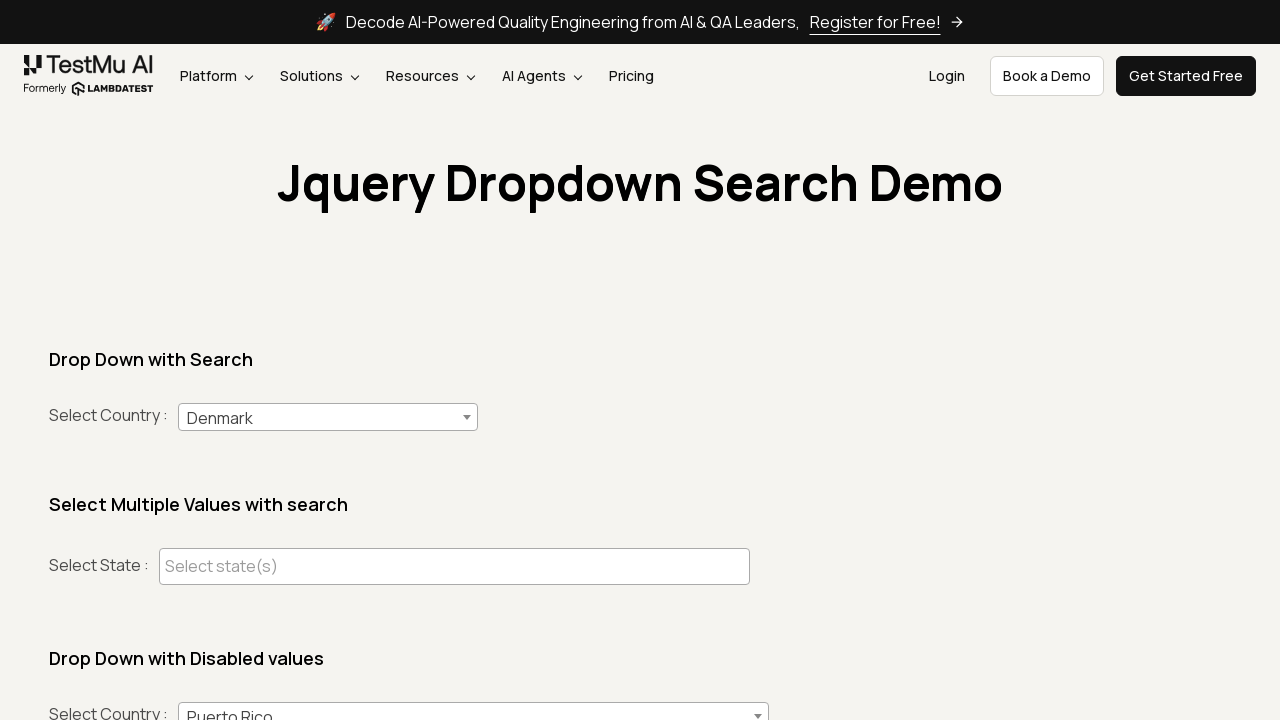

Clicked country dropdown to open it at (328, 417) on #country+span
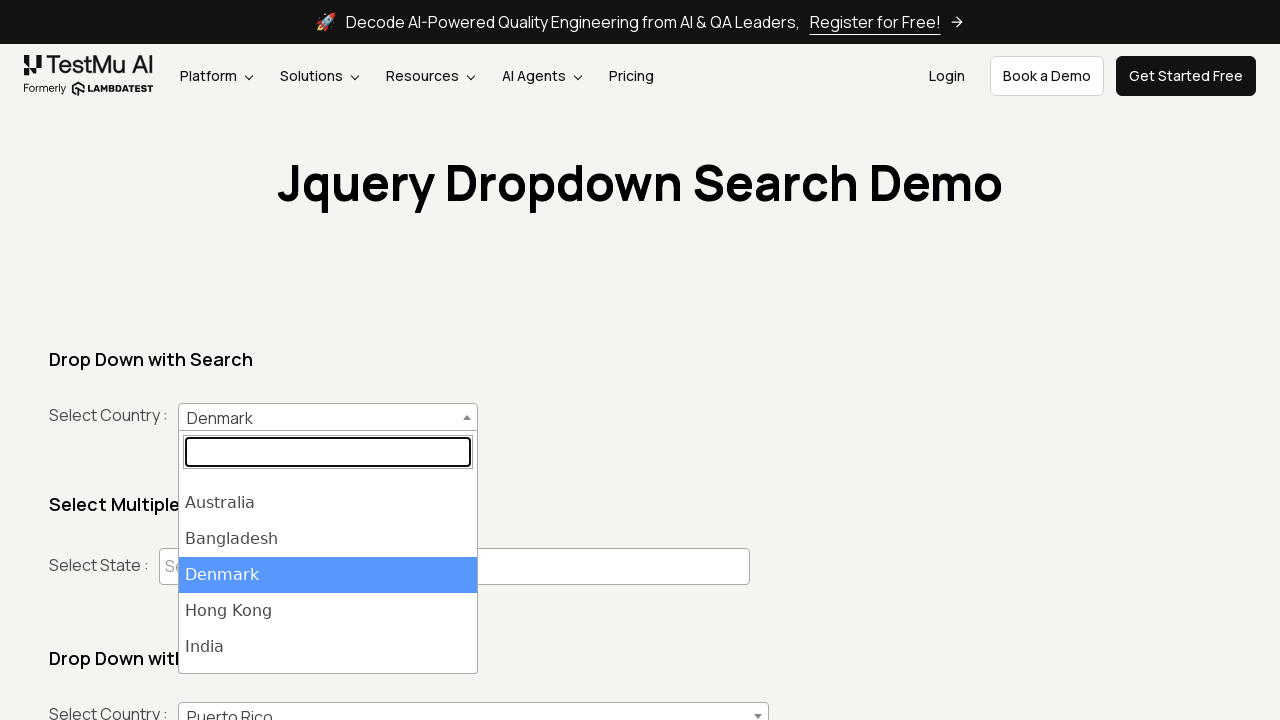

Selected South Africa from the dropdown list at (328, 619) on ul#select2-country-results >> li >> internal:has-text="South Africa"i
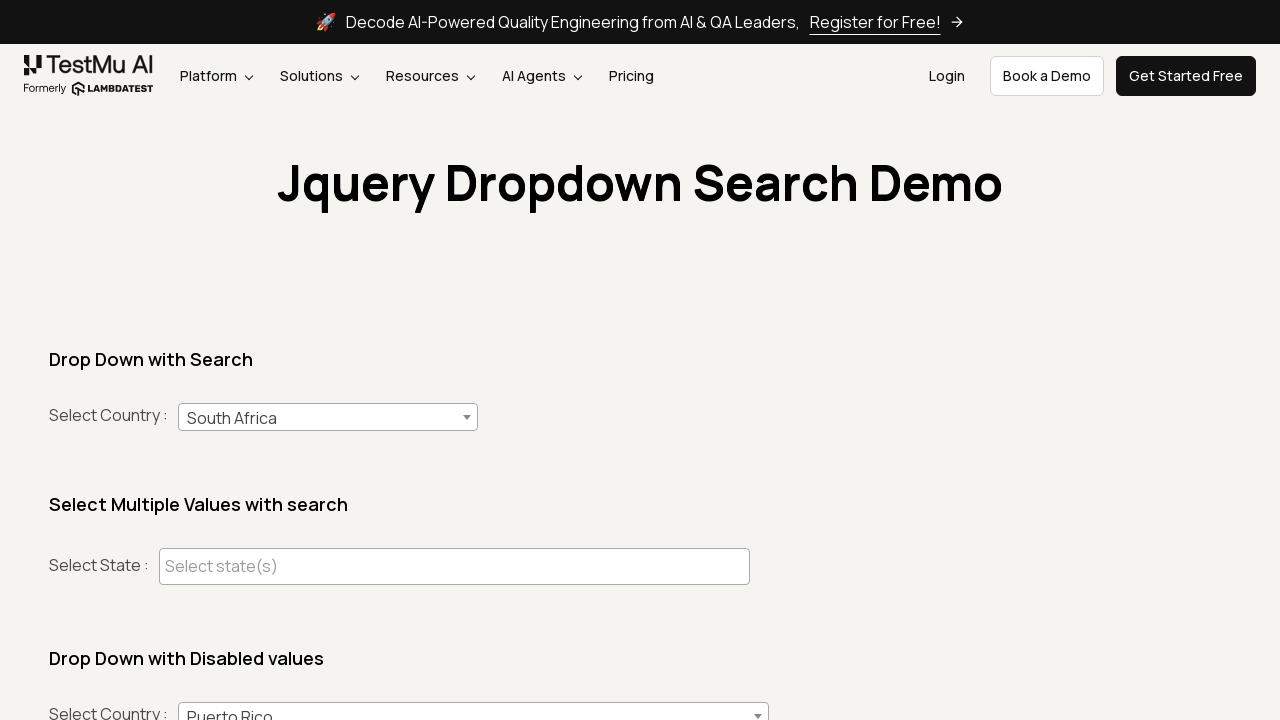

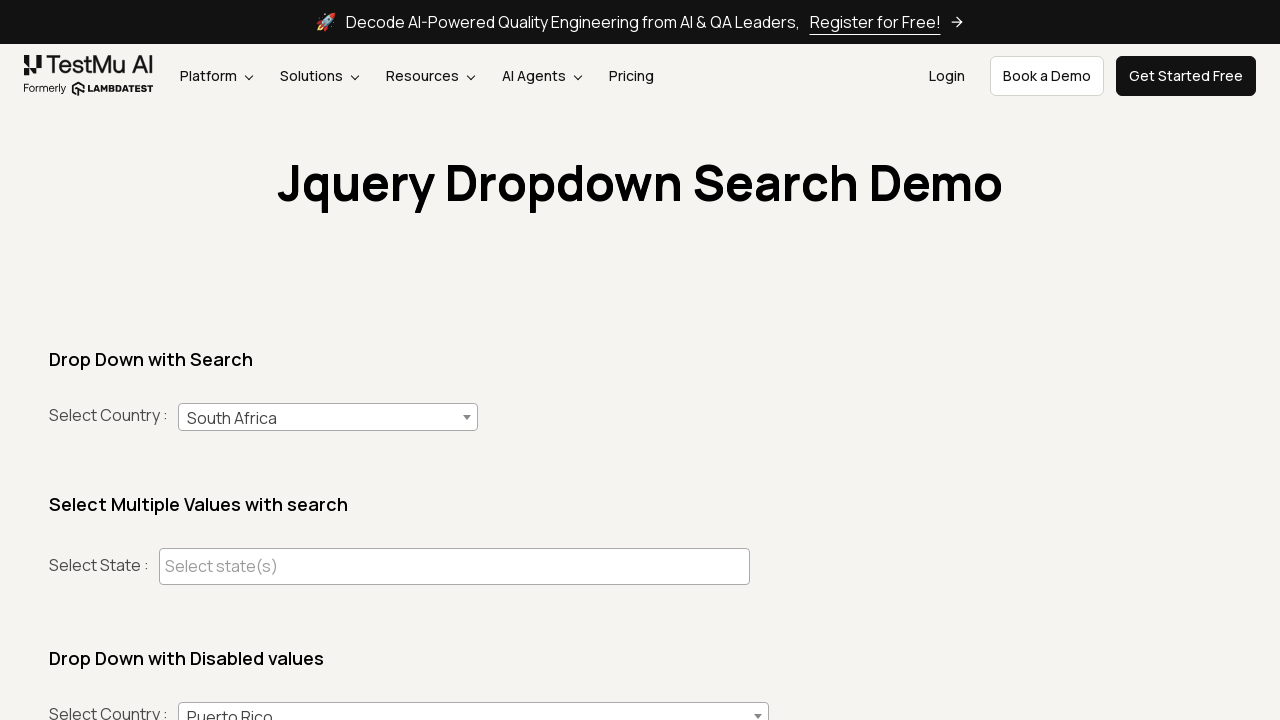